Tests double-click functionality on a button and verifies that the correct confirmation message is displayed

Starting URL: https://www.tutorialspoint.com/selenium/practice/buttons.php

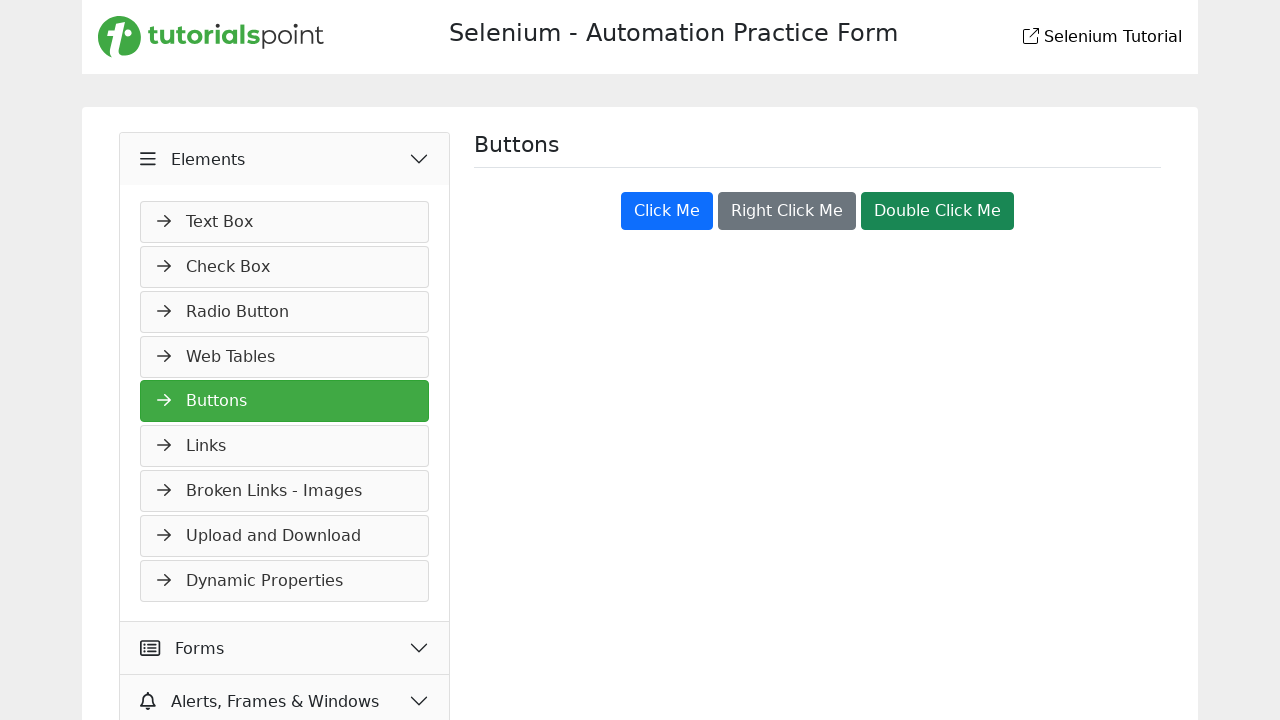

Navigated to buttons practice page
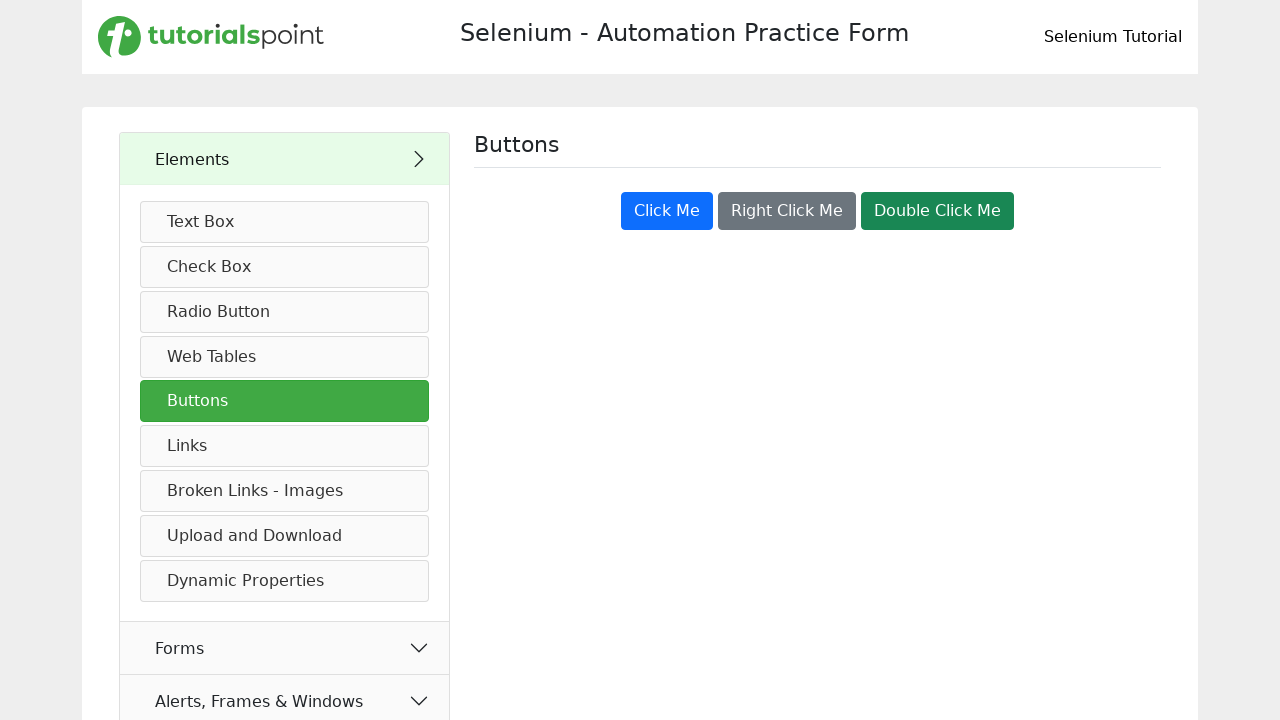

Double-clicked the success button at (938, 211) on .btn.btn-success
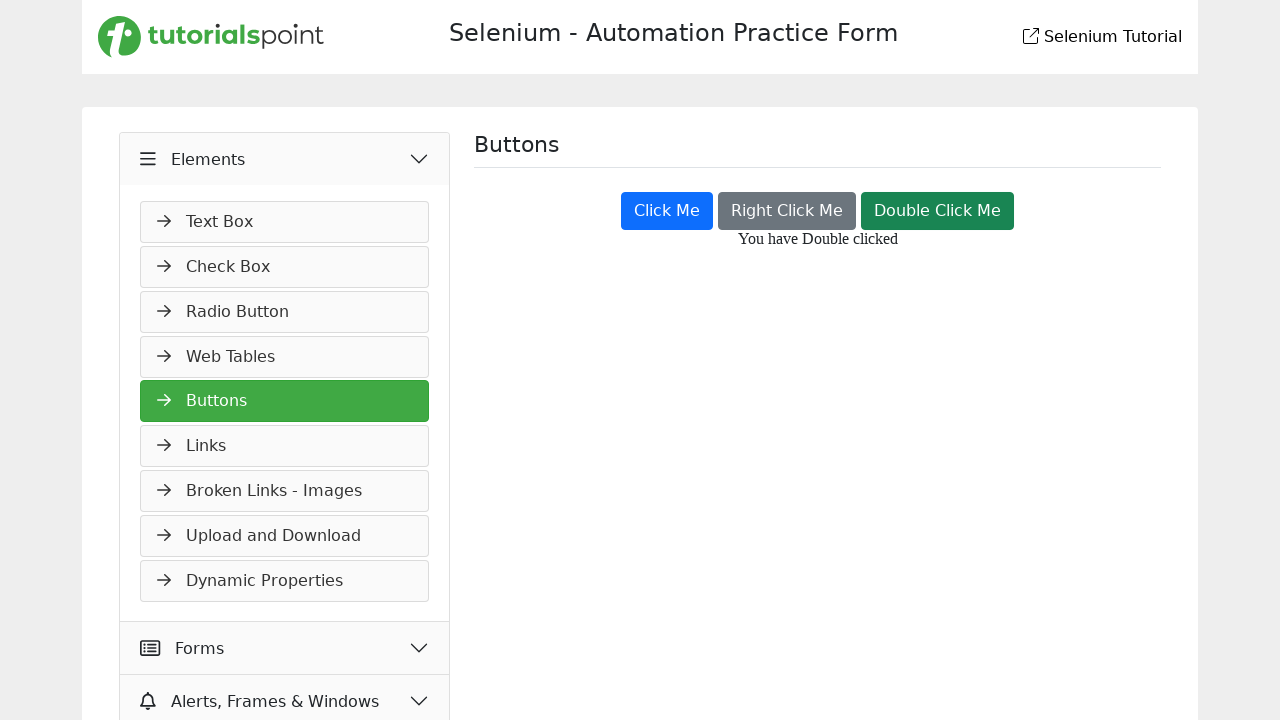

Double-click confirmation message appeared
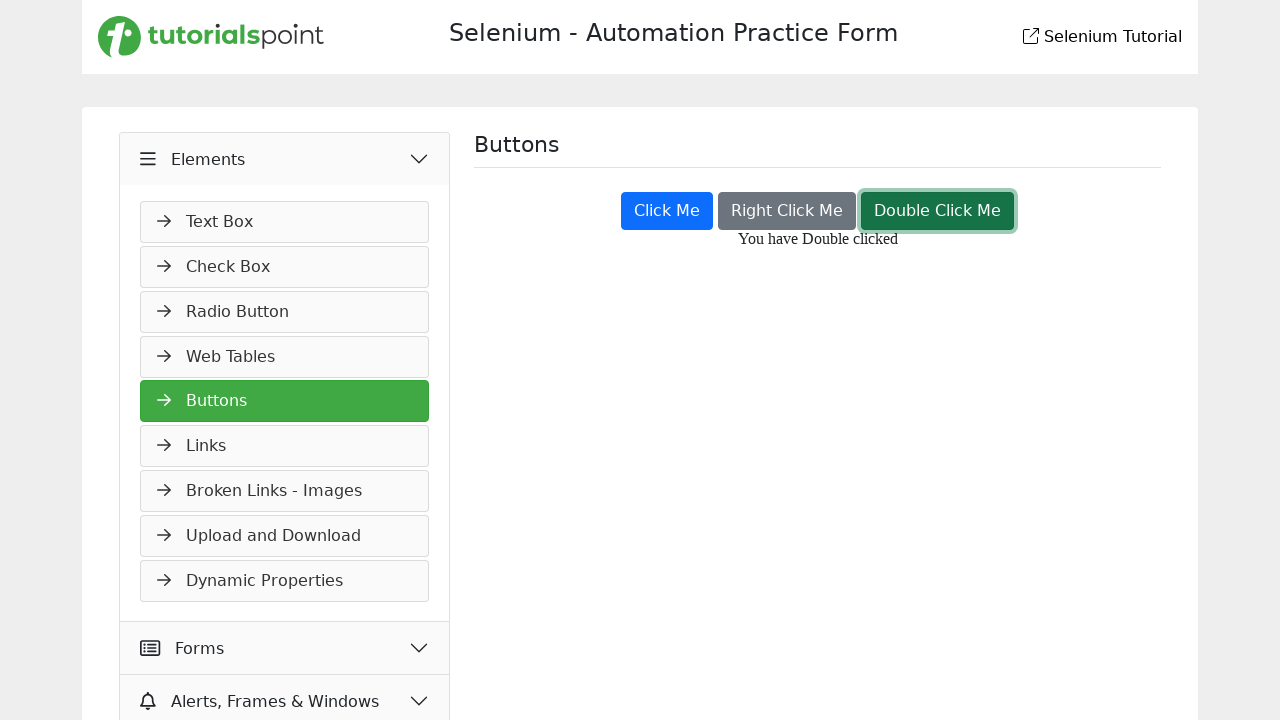

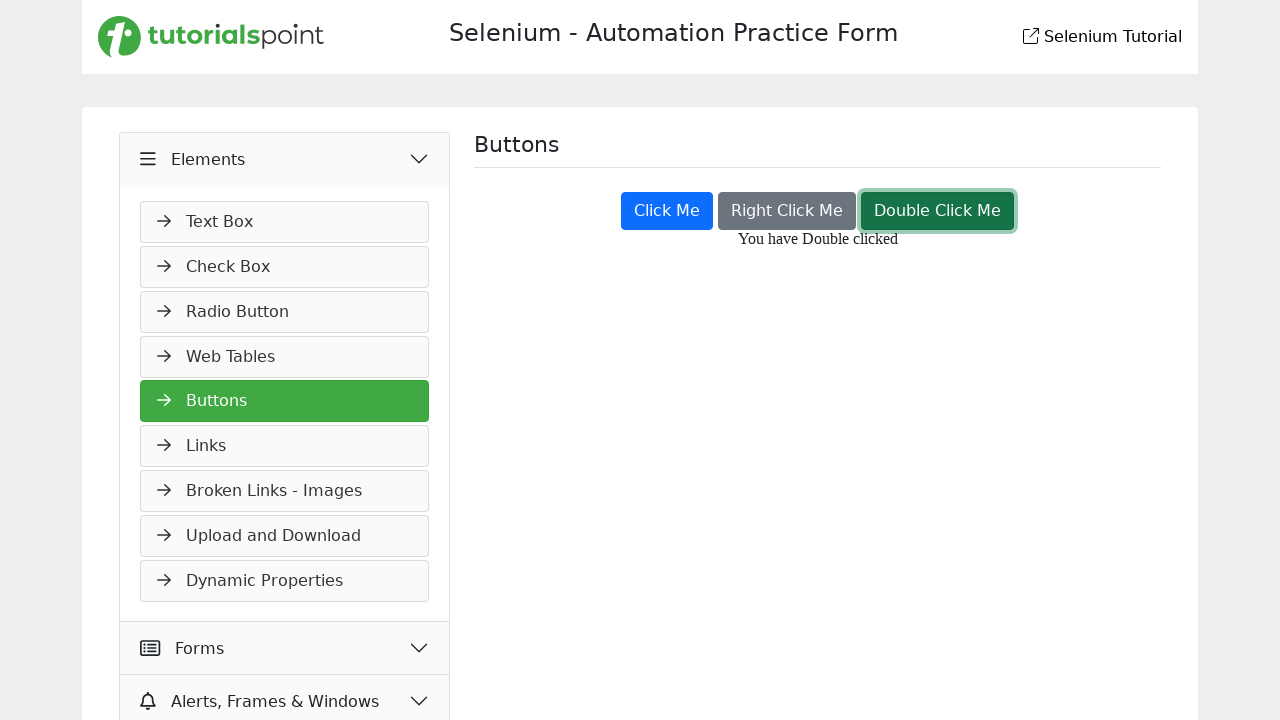